Tests A/B Testing page by clicking the link and verifying that the page content loads correctly

Starting URL: https://the-internet.herokuapp.com/

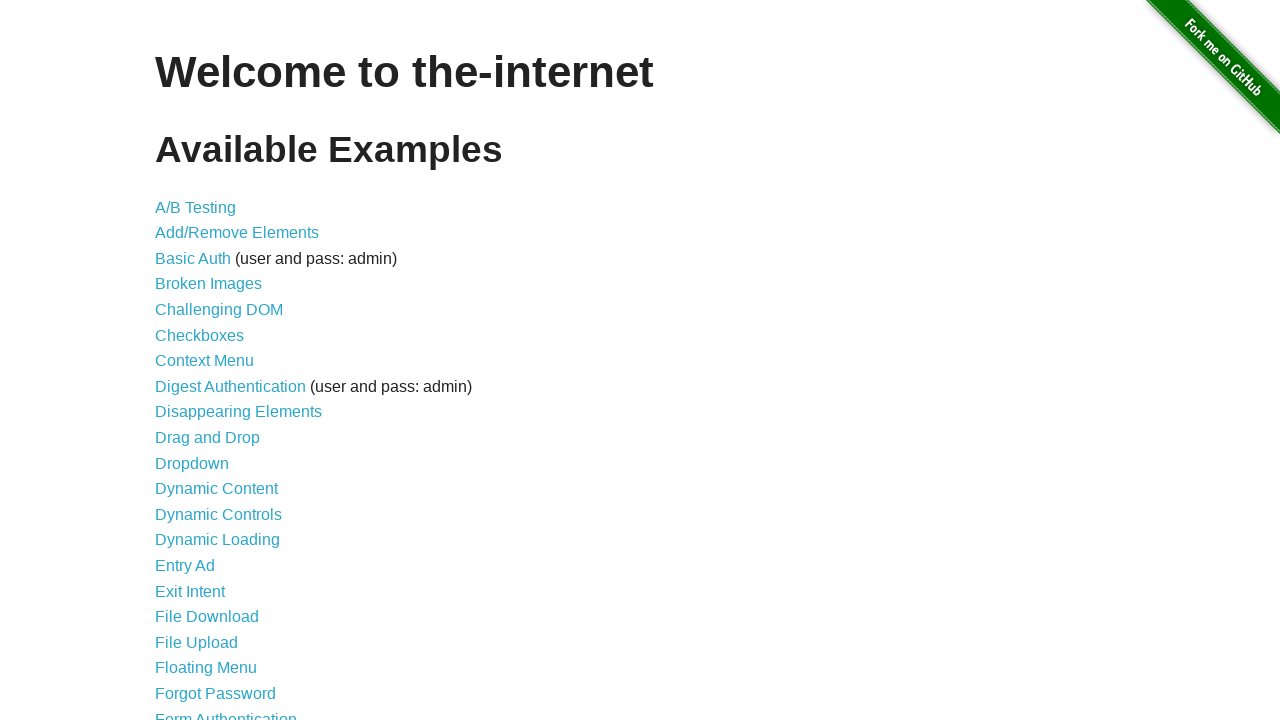

Clicked A/B Testing link at (196, 207) on text=A/B Testing
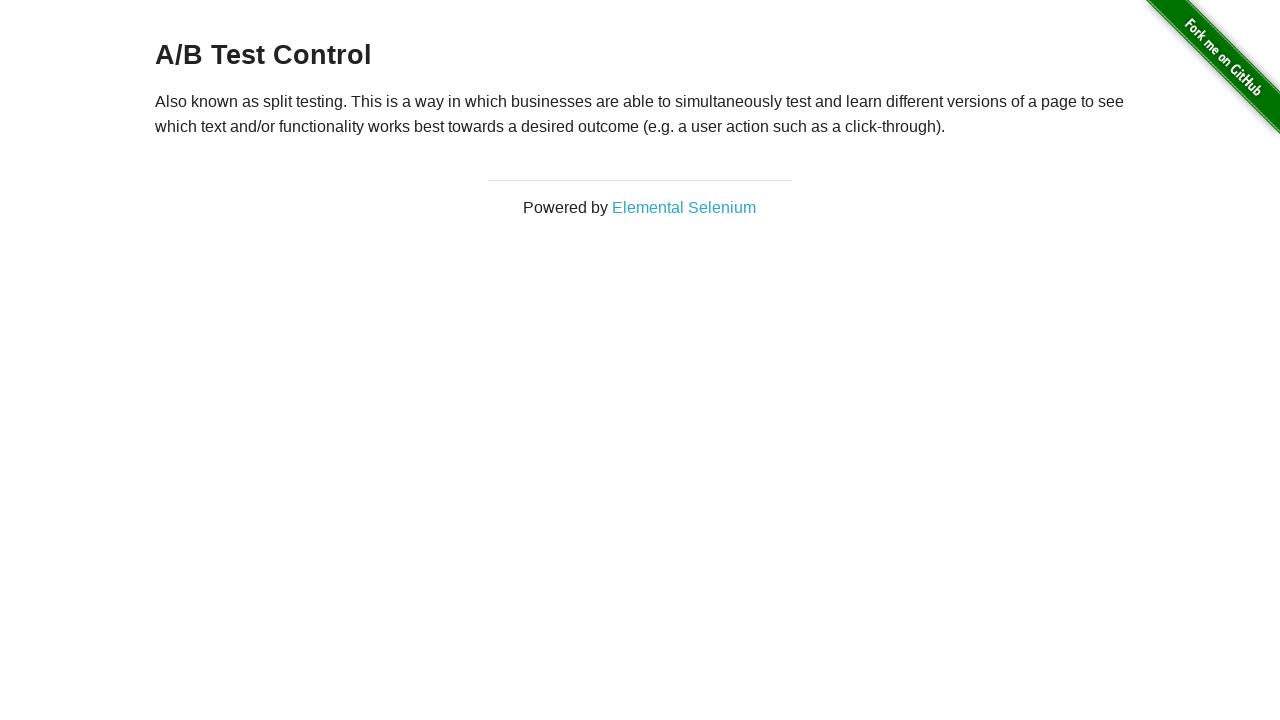

A/B Testing page loaded successfully - verified heading element is present
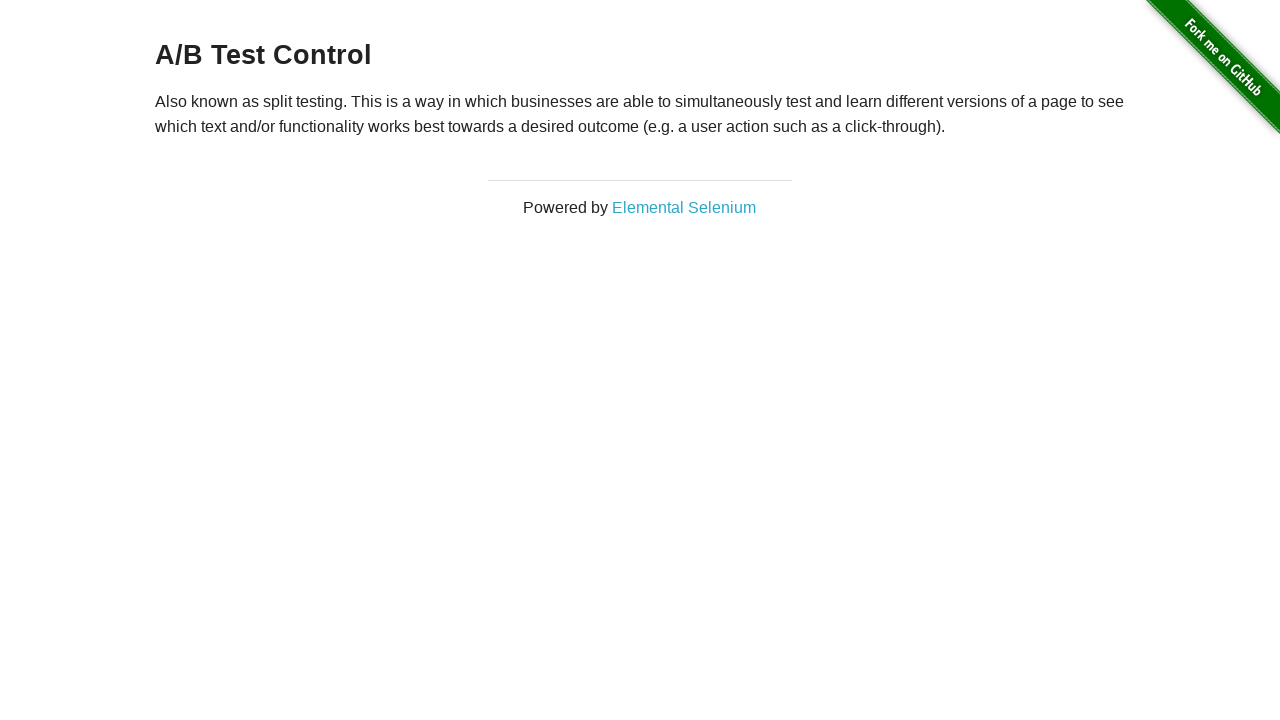

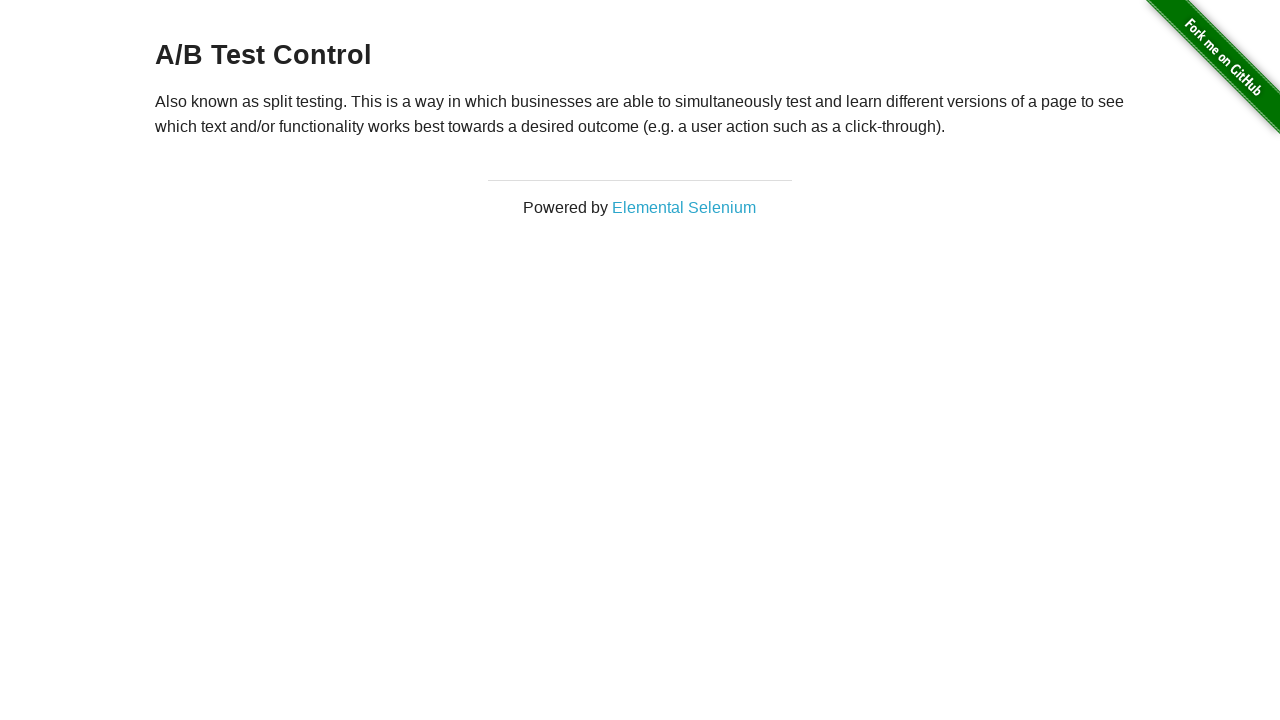